Tests show/hide functionality of a text box by entering text, hiding the element, and then showing it again based on its display state

Starting URL: https://rahulshettyacademy.com/AutomationPractice/

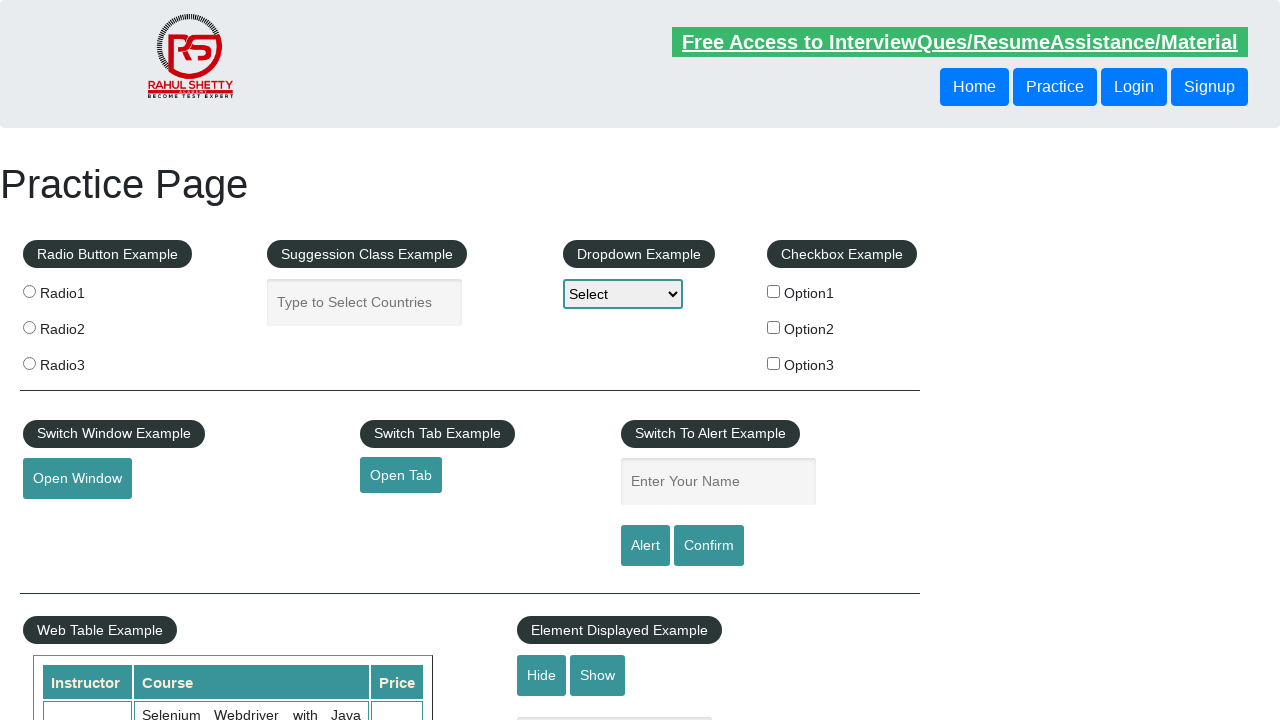

Navigated to AutomationPractice page
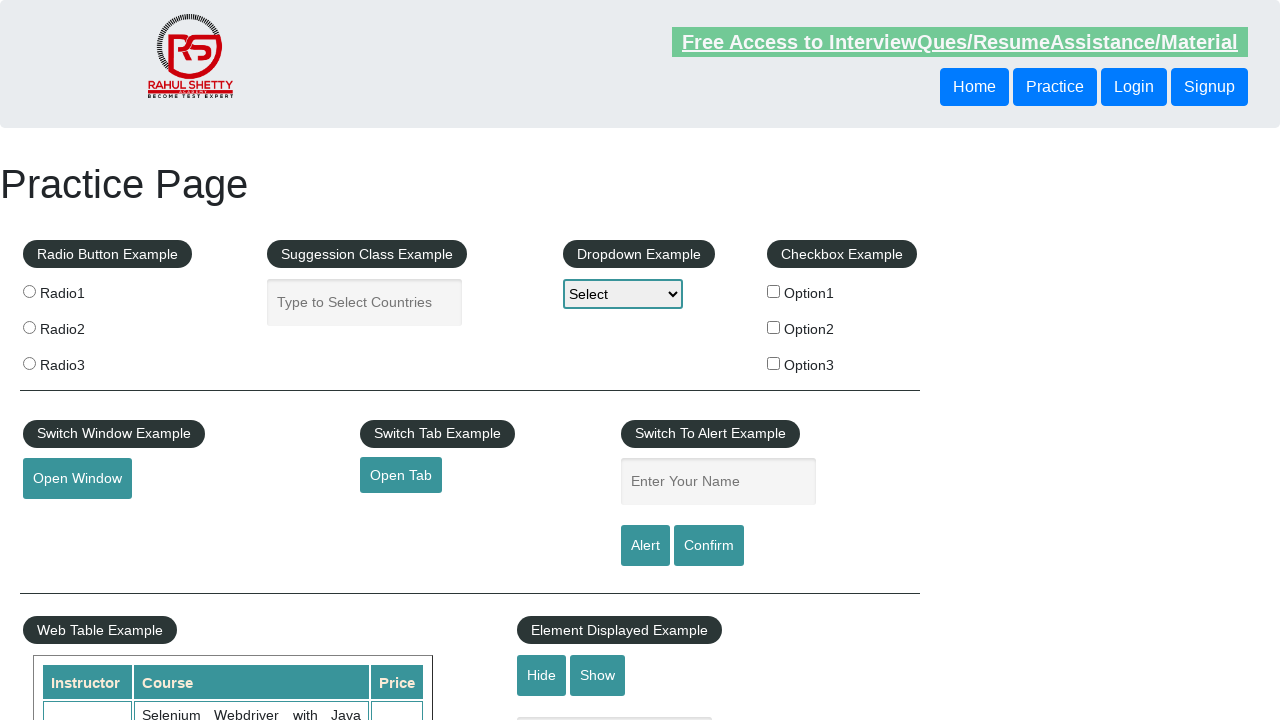

Filled text box with 'Good evening' on input[name='show-hide']
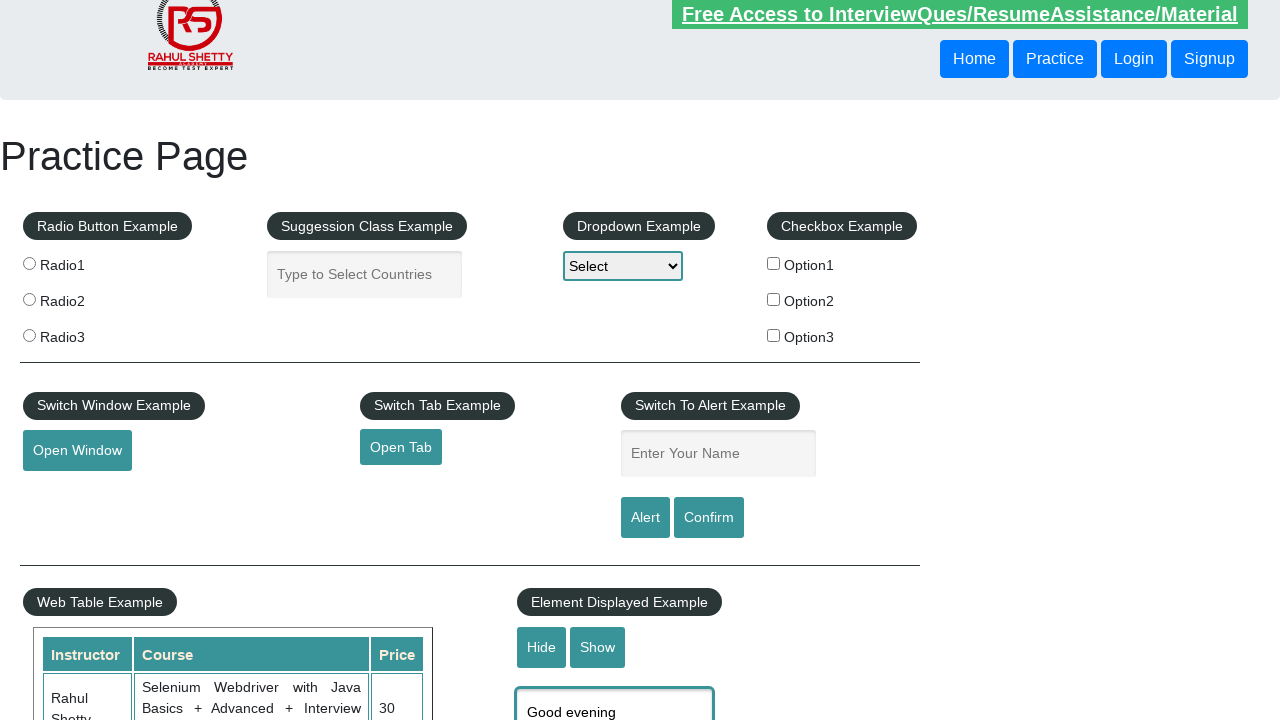

Clicked hide button to hide text box at (542, 647) on #hide-textbox
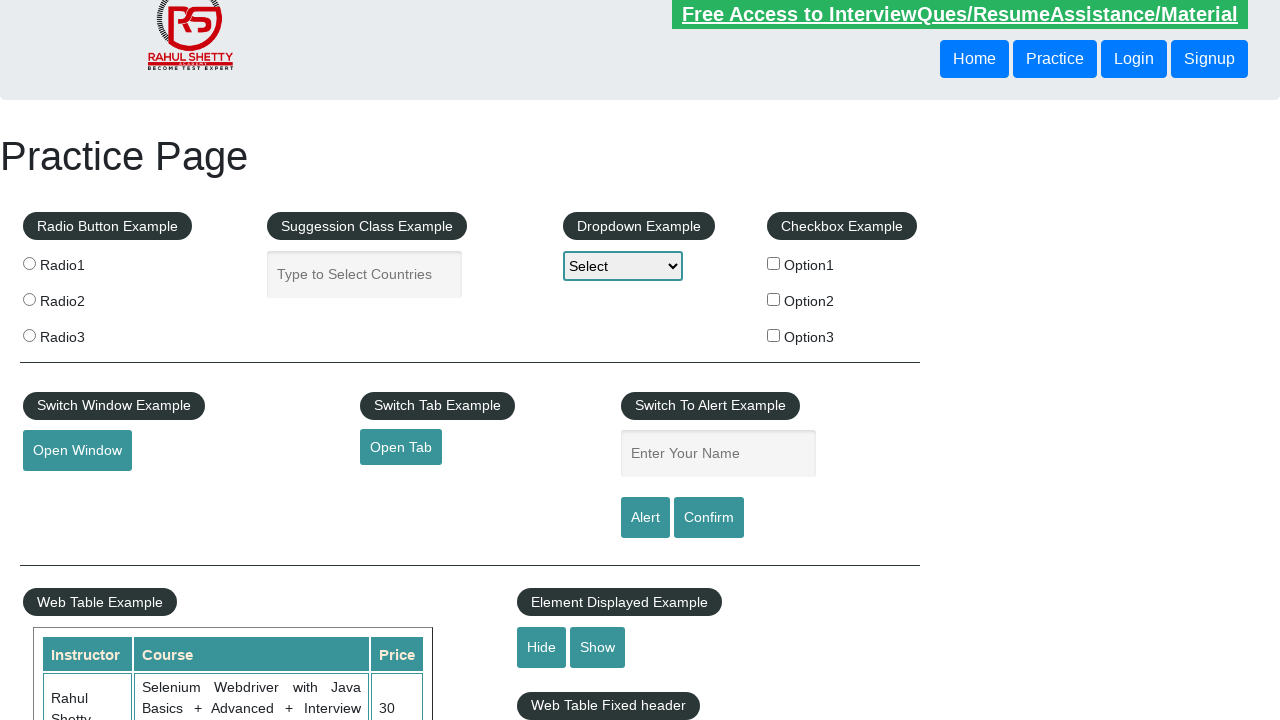

Located the text box element
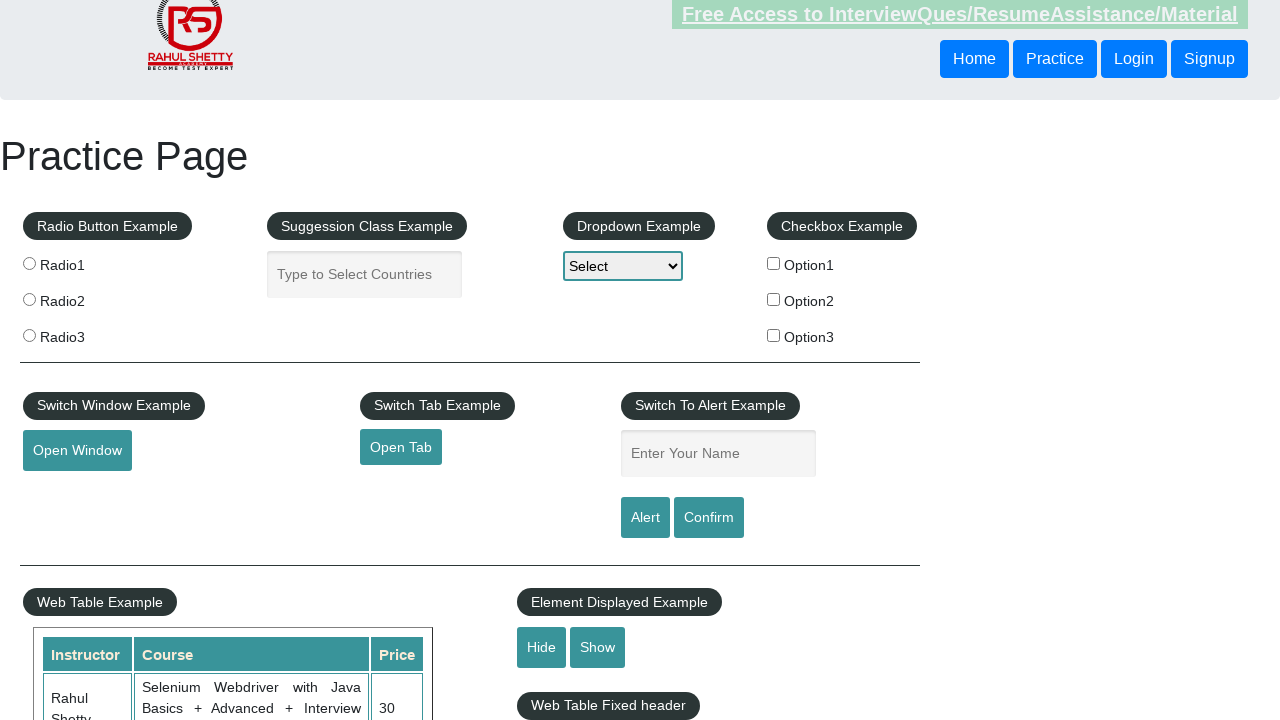

Text box is hidden, clicked show button to display it at (598, 647) on #show-textbox
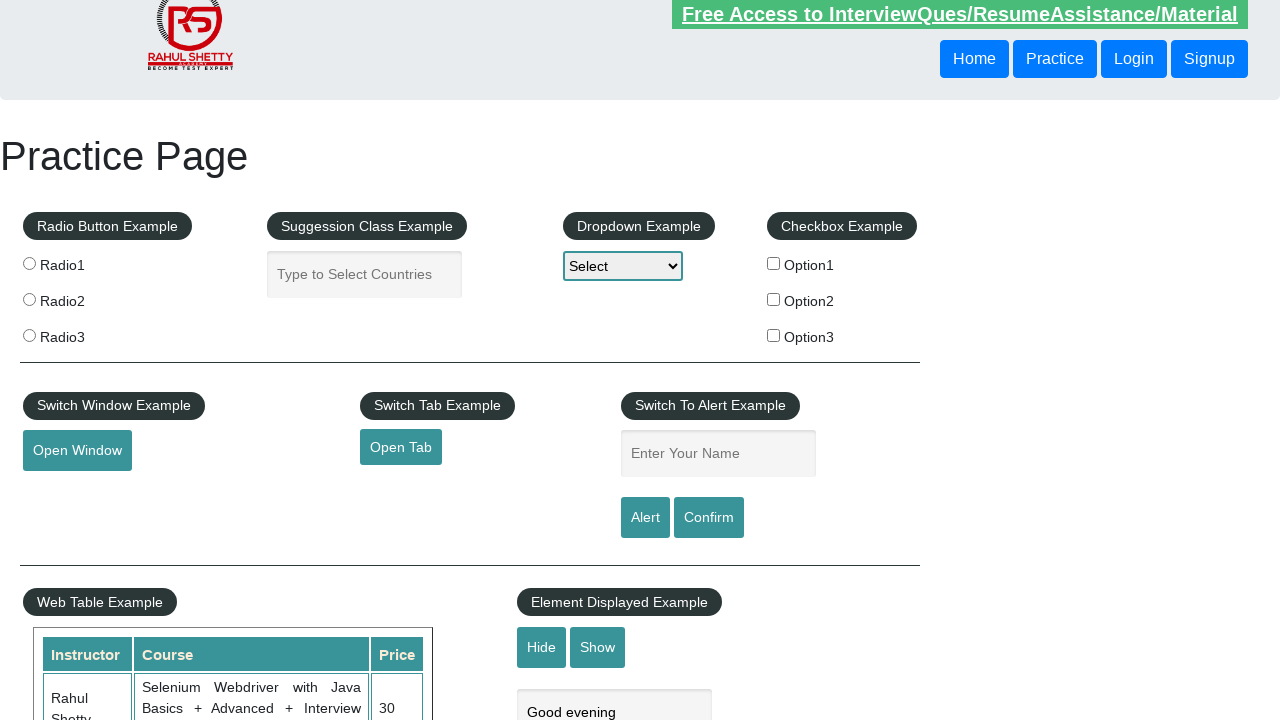

Filled text box with 'Bye' on input[name='show-hide']
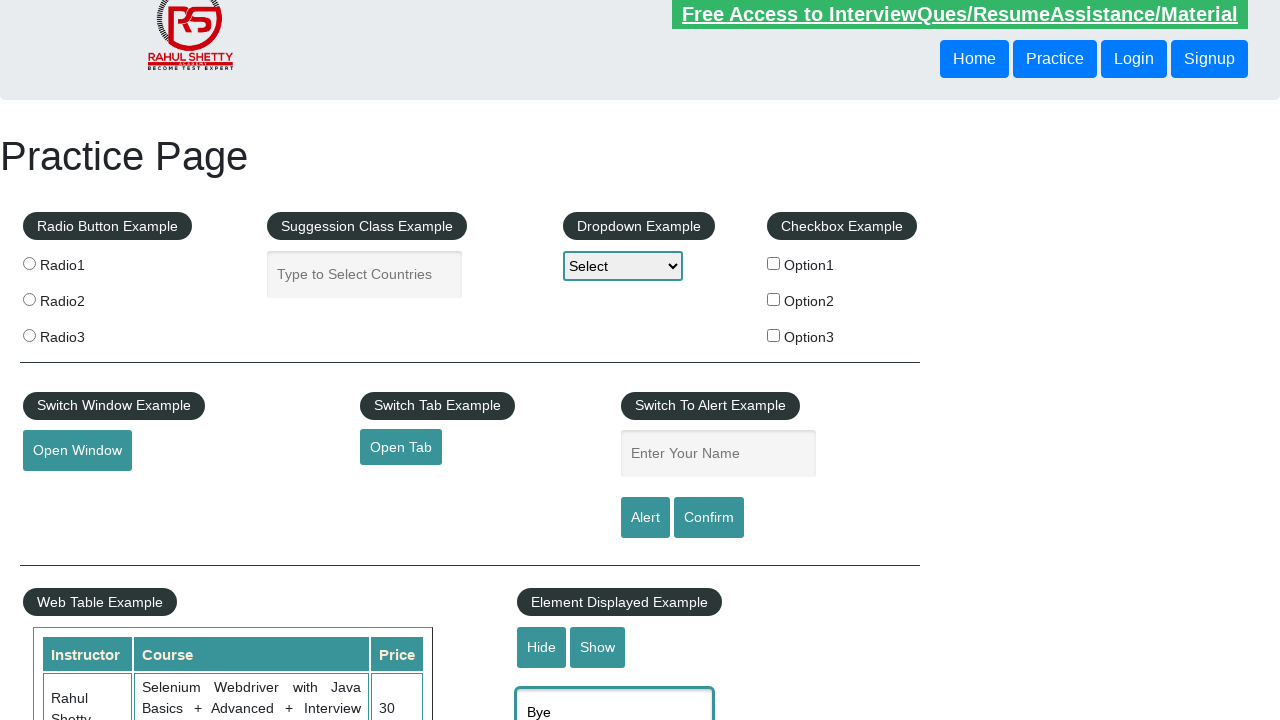

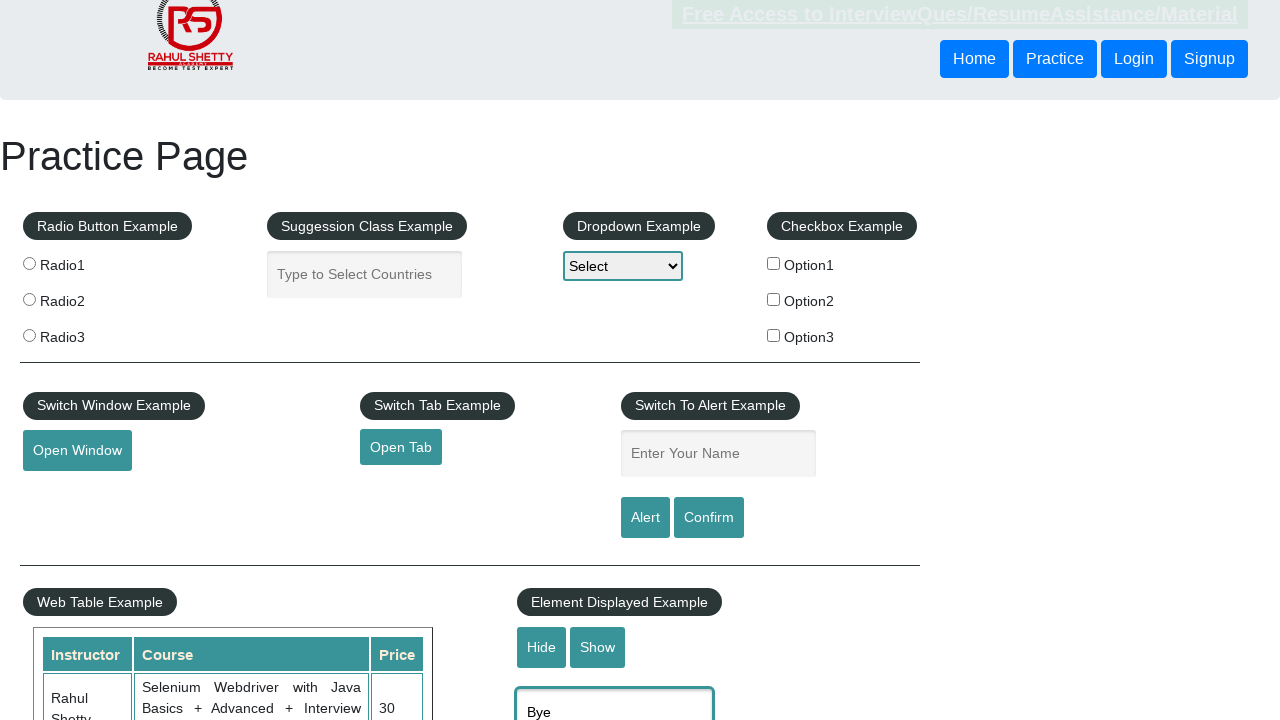